Tests web table interaction by iterating through table rows to find Bugzilla and verify its associated price

Starting URL: https://rahulshettyacademy.com/AutomationPractice/

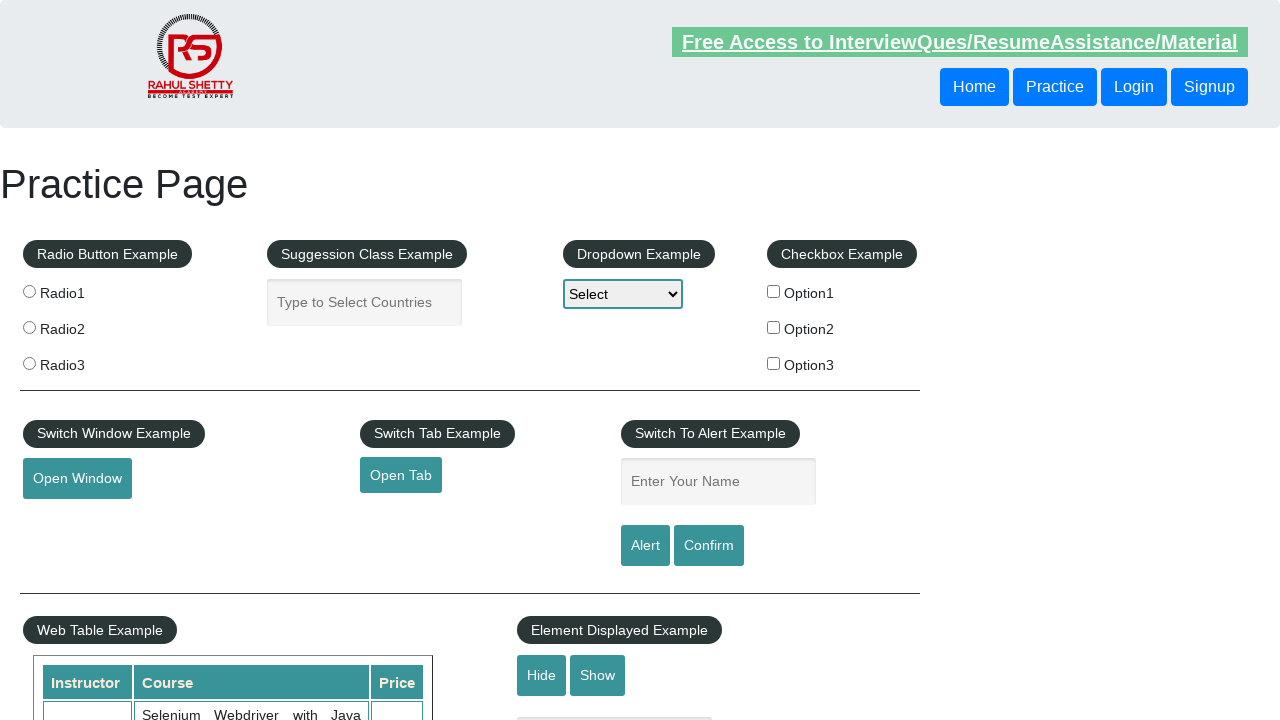

Waited for web table to load
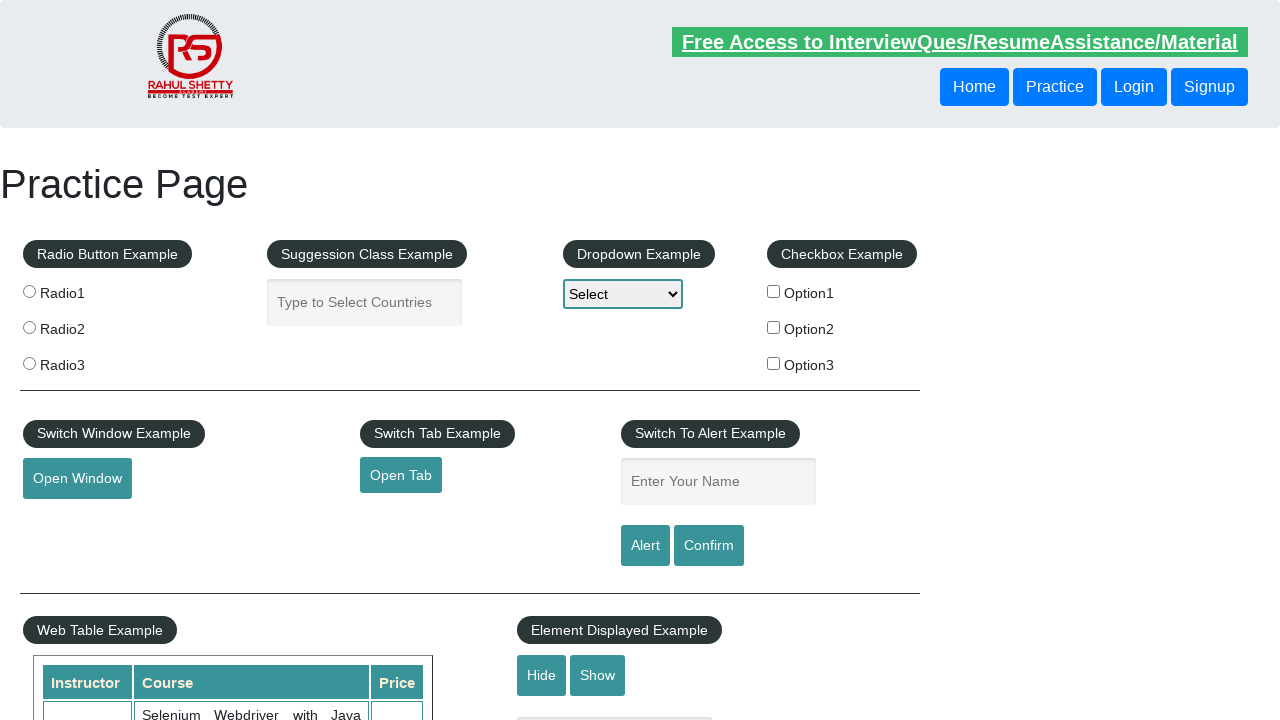

Located all table cells in second column
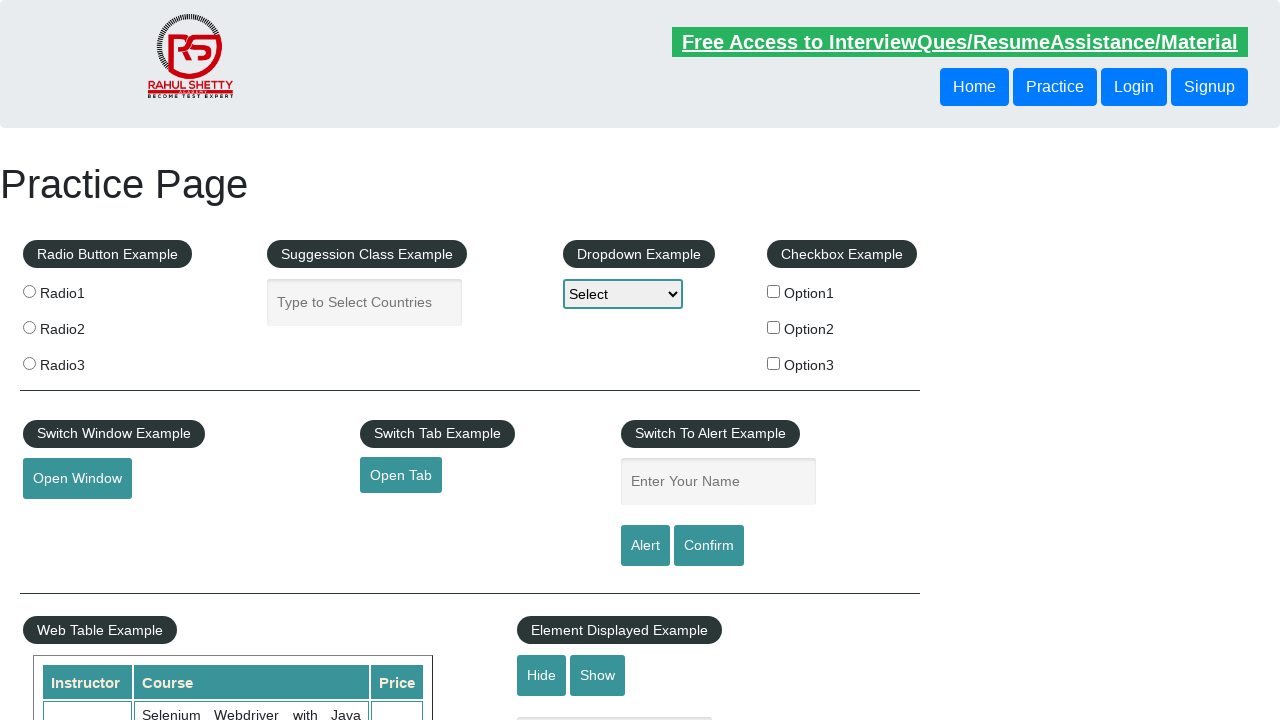

Retrieved text content from table cell at index 0: 'Selenium Webdriver with Java Basics + Advanced + Interview Guide'
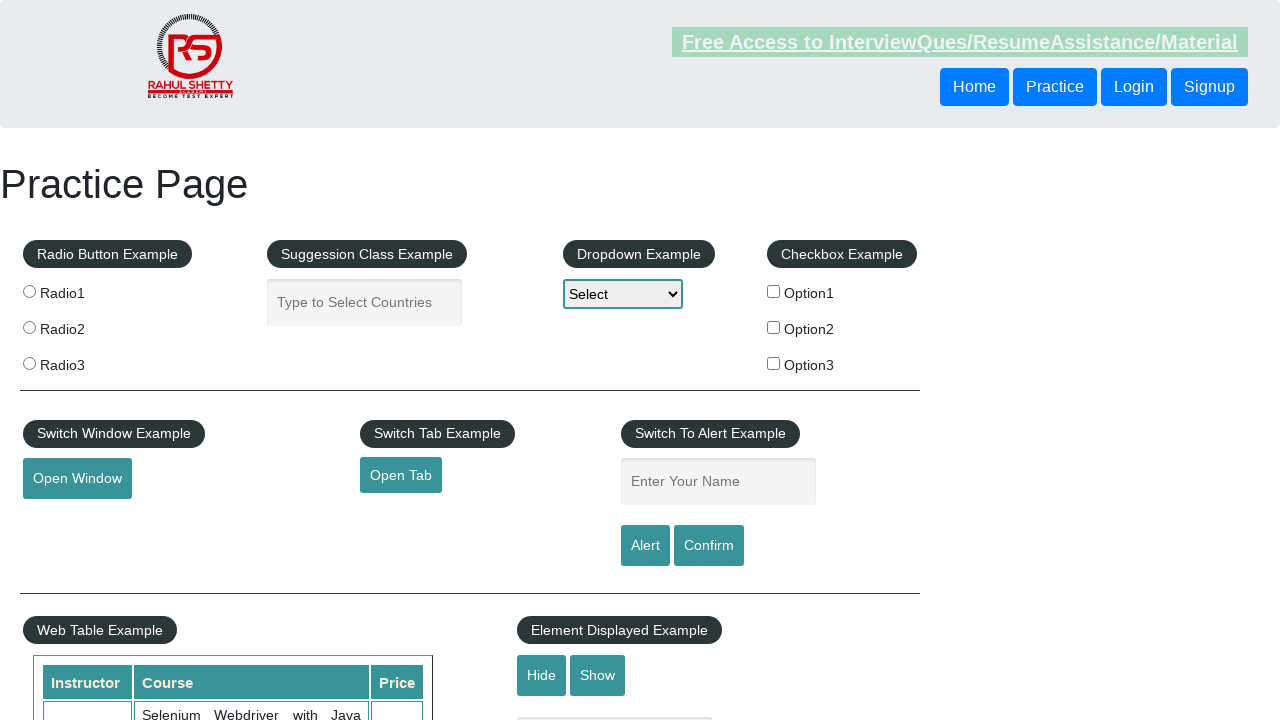

Retrieved text content from table cell at index 1: 'Learn SQL in Practical + Database Testing from Scratch'
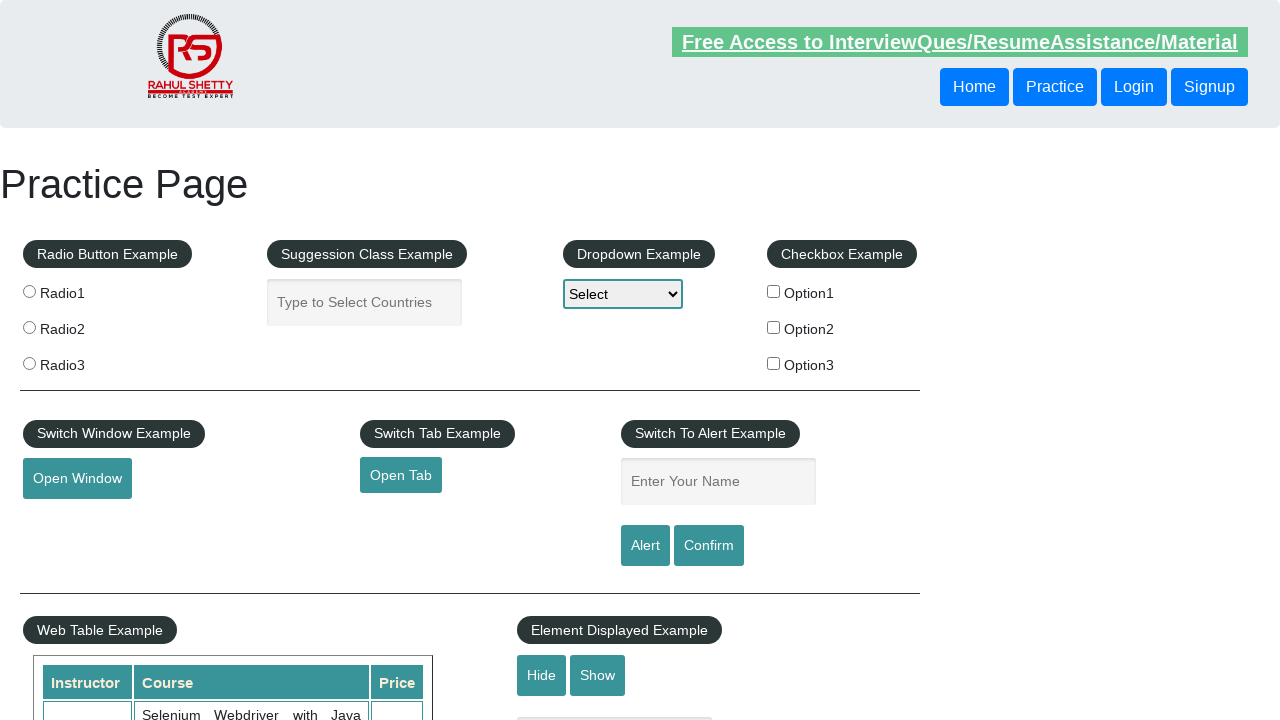

Retrieved text content from table cell at index 2: 'Appium (Selenium) - Mobile Automation Testing from Scratch'
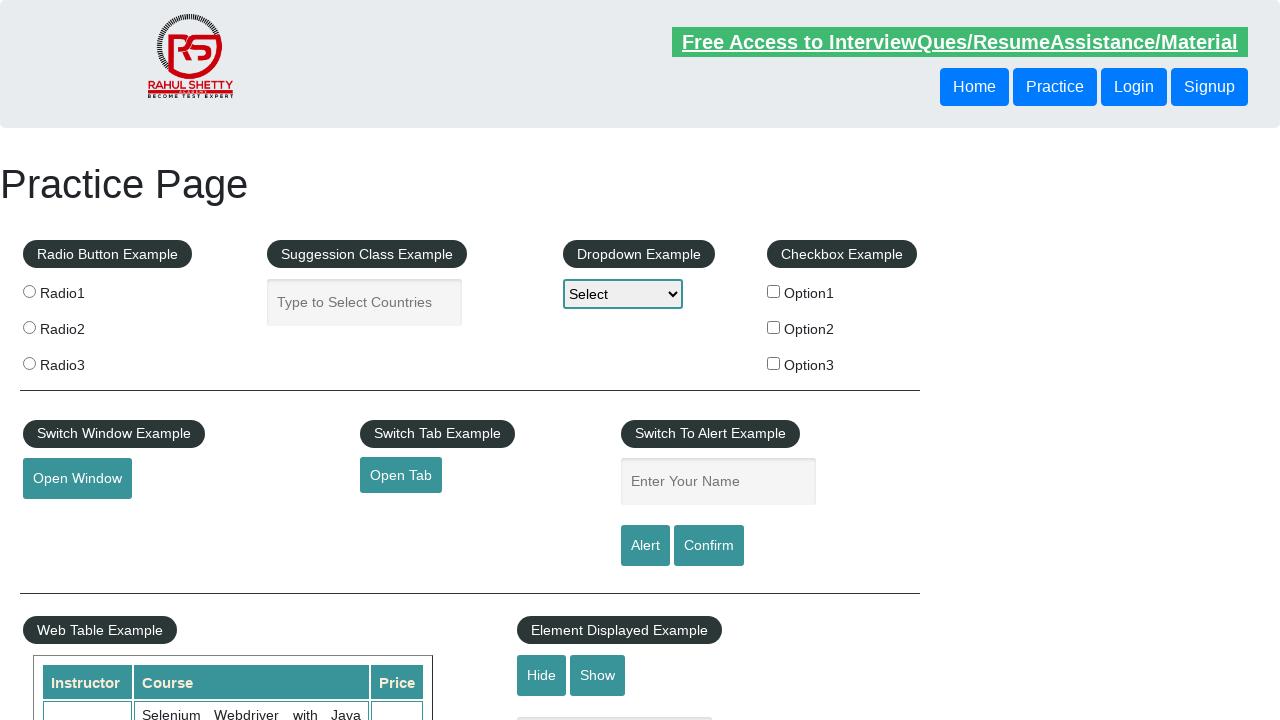

Retrieved text content from table cell at index 3: 'WebSecurity Testing for Beginners-QA knowledge to next level'
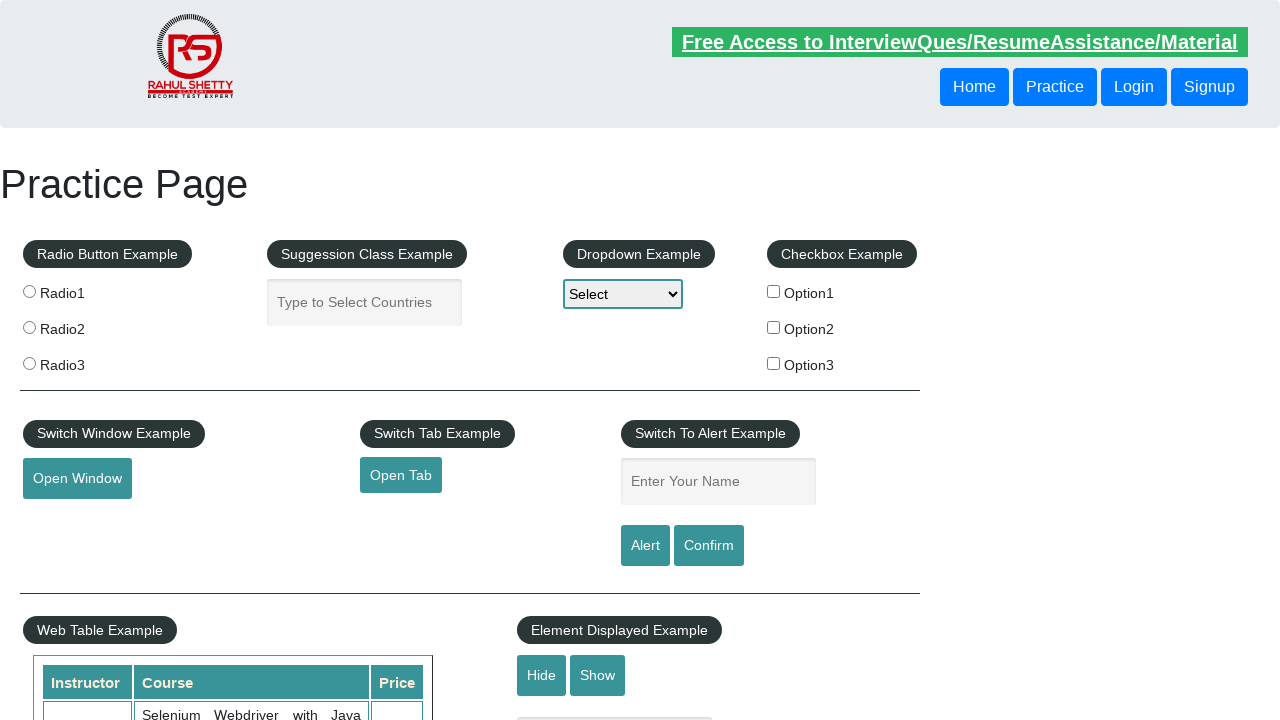

Retrieved text content from table cell at index 4: 'Learn JMETER from Scratch - (Performance + Load) Testing Tool'
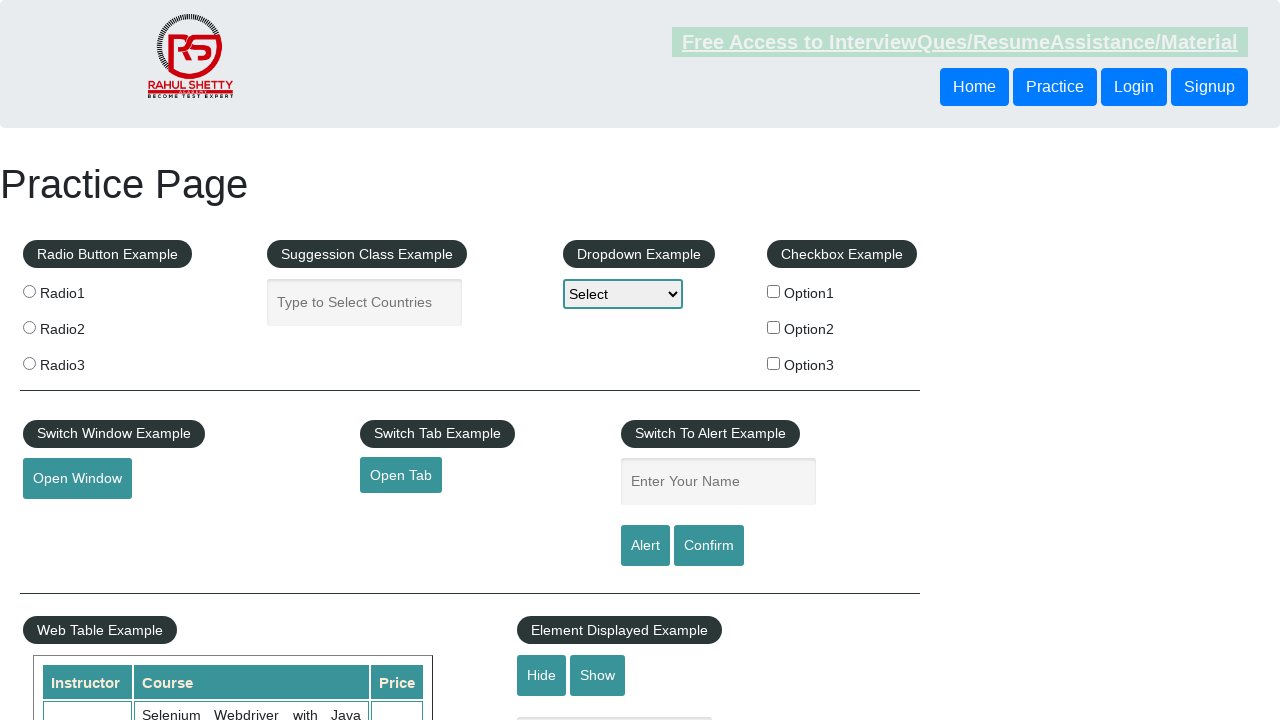

Retrieved text content from table cell at index 5: 'WebServices / REST API Testing with SoapUI'
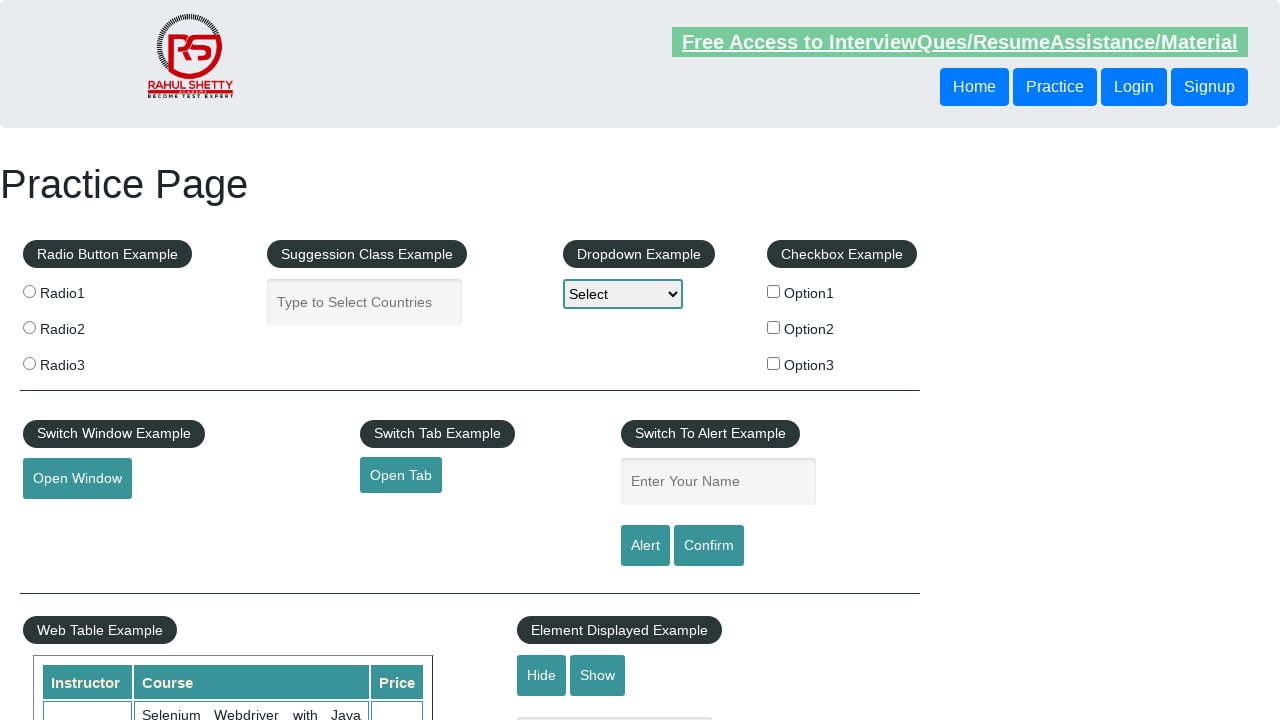

Retrieved text content from table cell at index 6: 'QA Expert Course :Software Testing + Bugzilla + SQL + Agile'
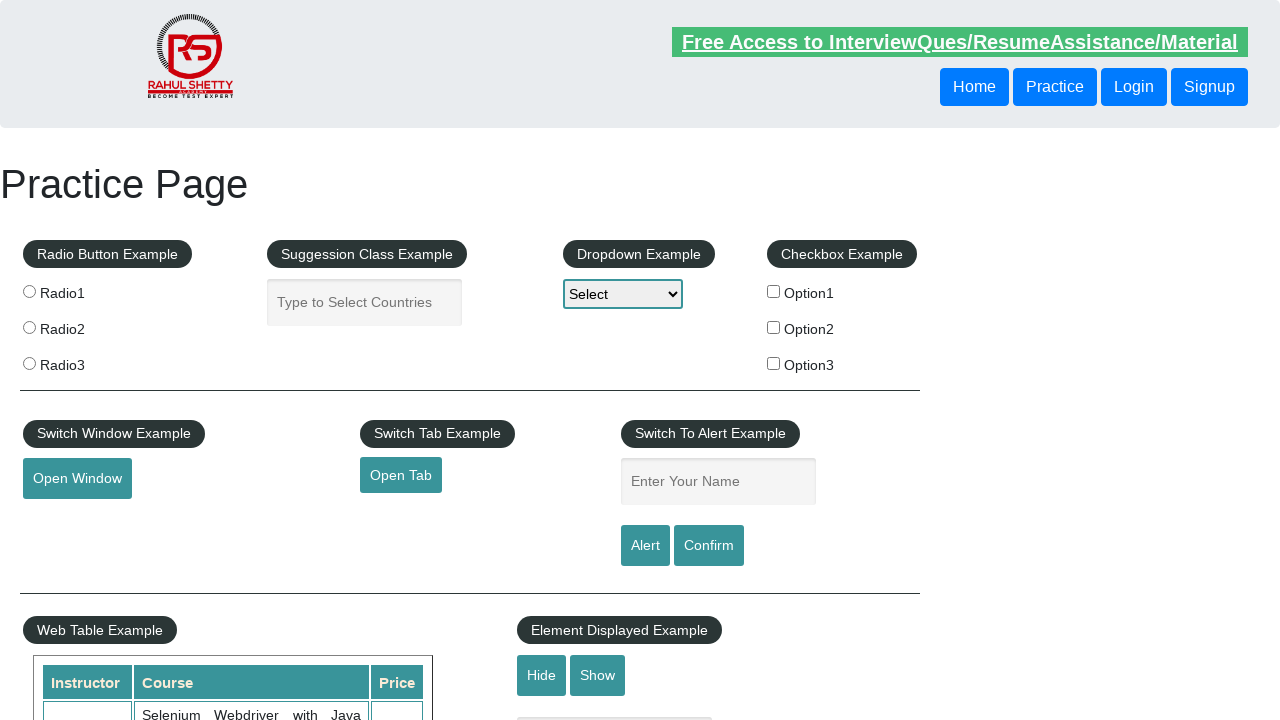

Found Bugzilla in table cell, located associated price cell
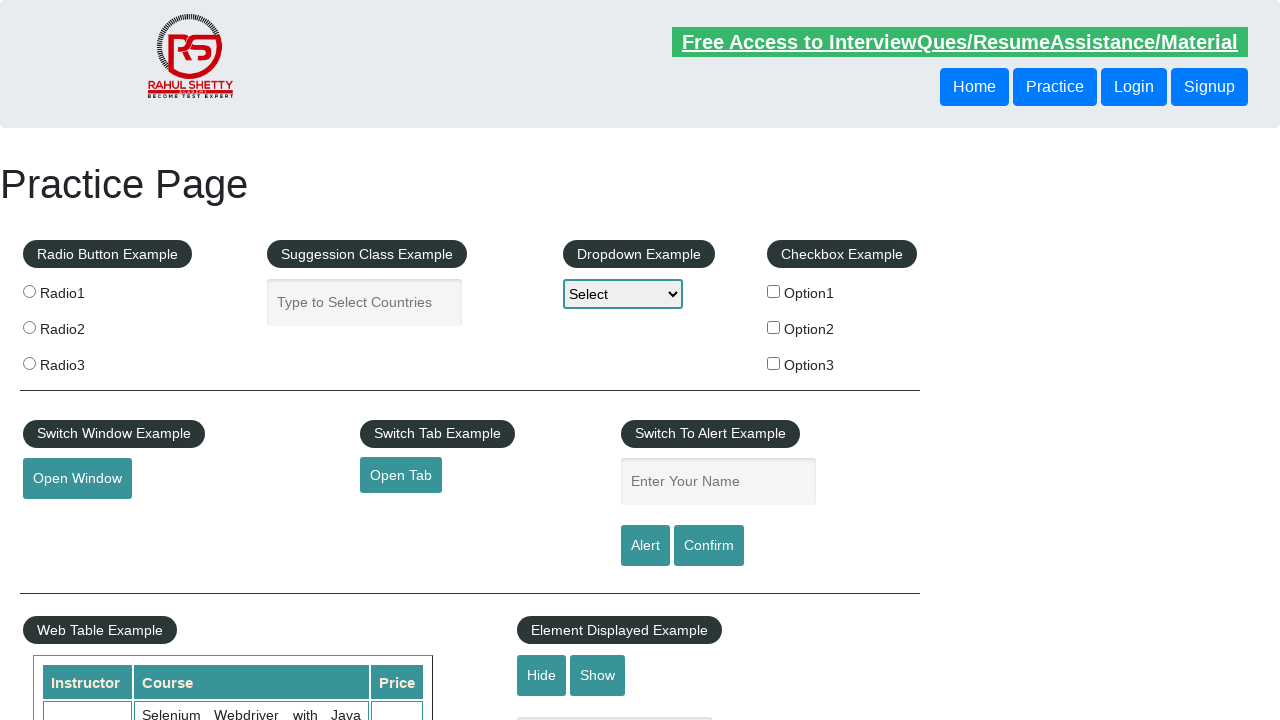

Retrieved price text from associated cell: '25'
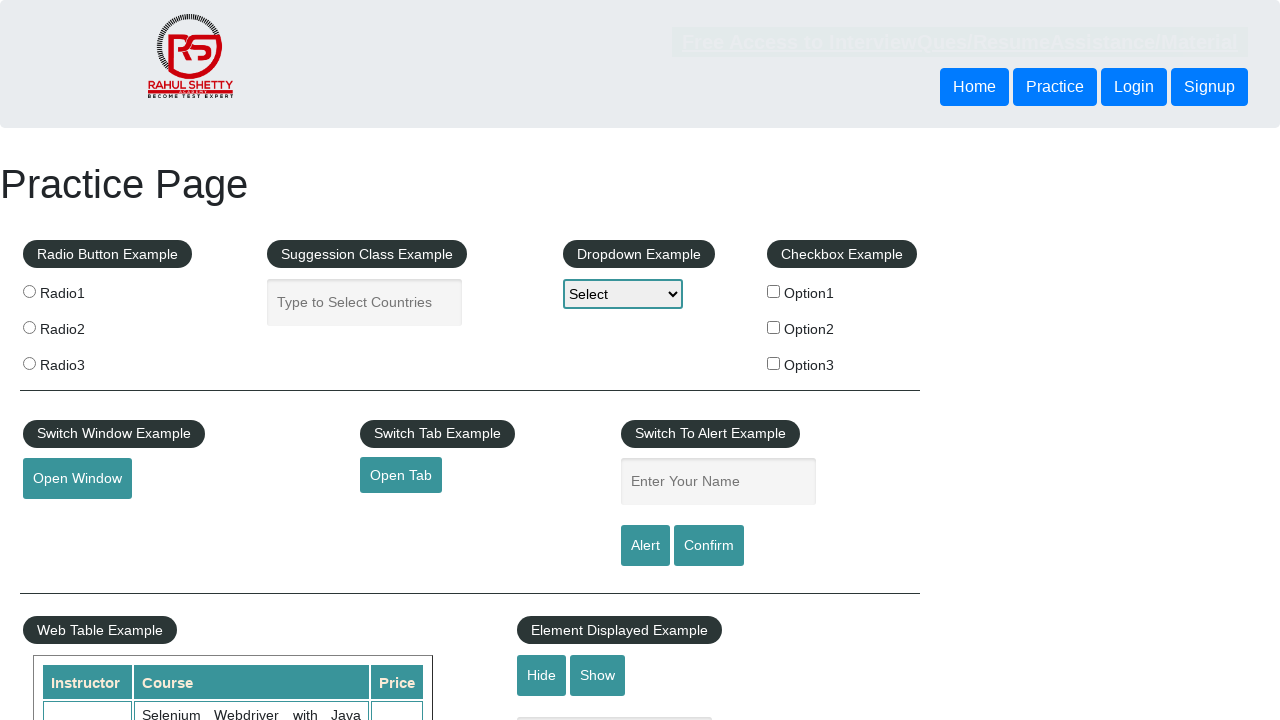

Asserted that Bugzilla price equals '25'
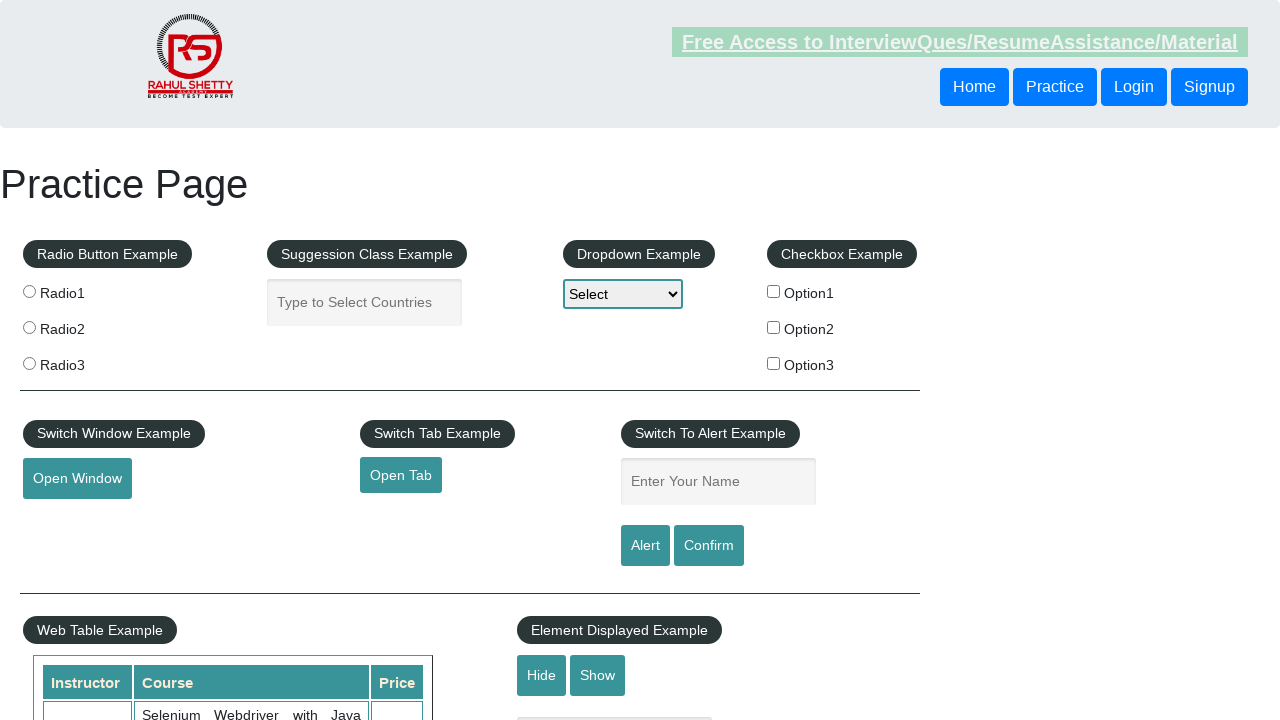

Retrieved text content from table cell at index 7: 'Master Selenium Automation in simple Python Language'
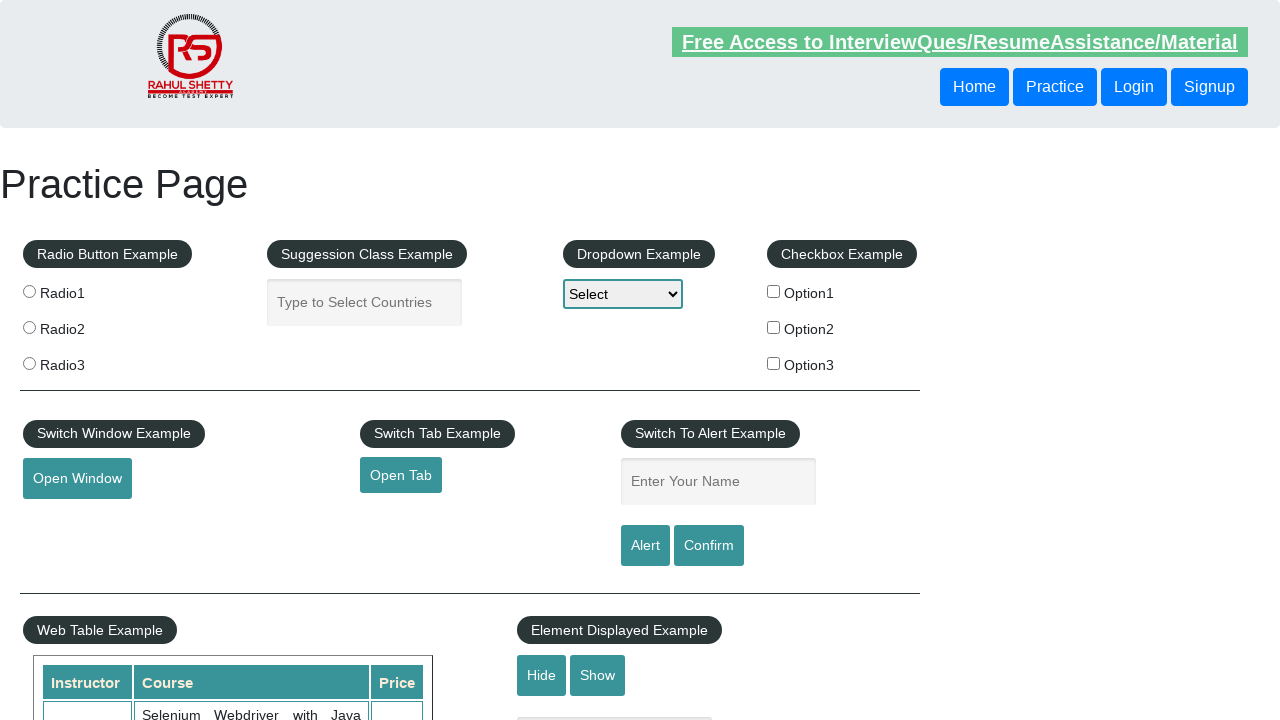

Retrieved text content from table cell at index 8: 'Advanced Selenium Framework Pageobject, TestNG, Maven, Jenkins,C'
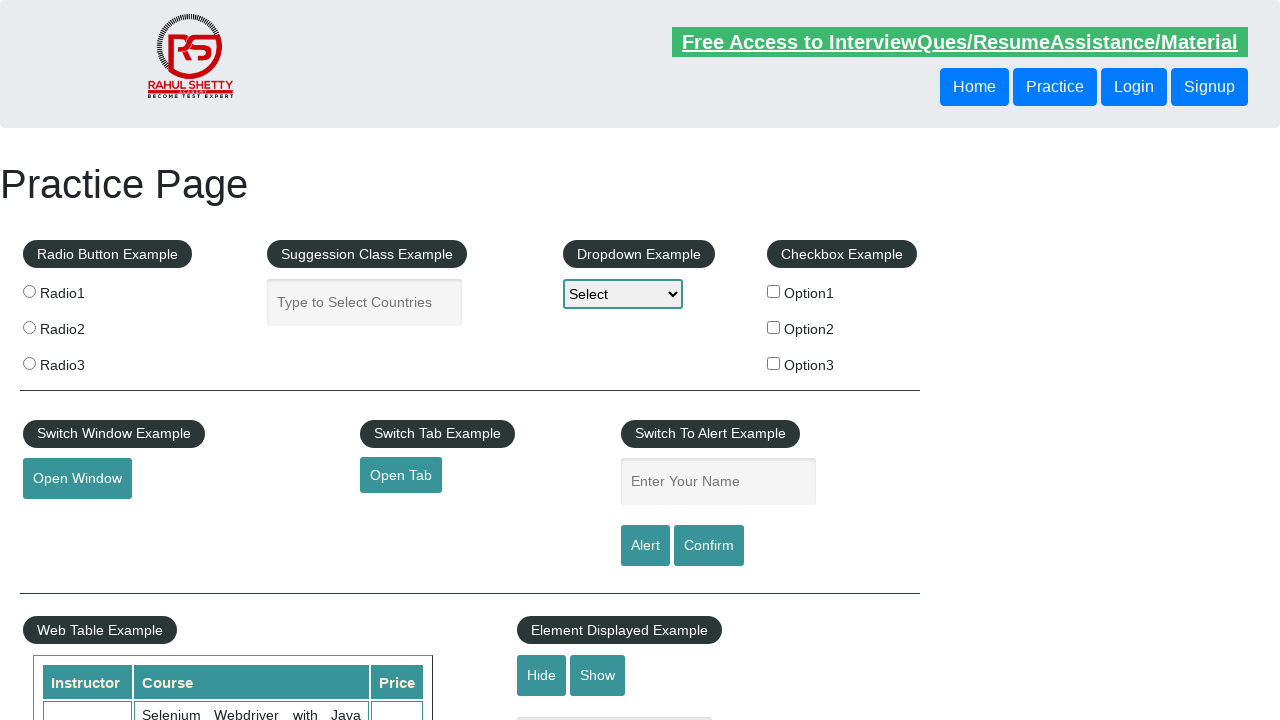

Retrieved text content from table cell at index 9: 'Write effective QA Resume that will turn to interview call'
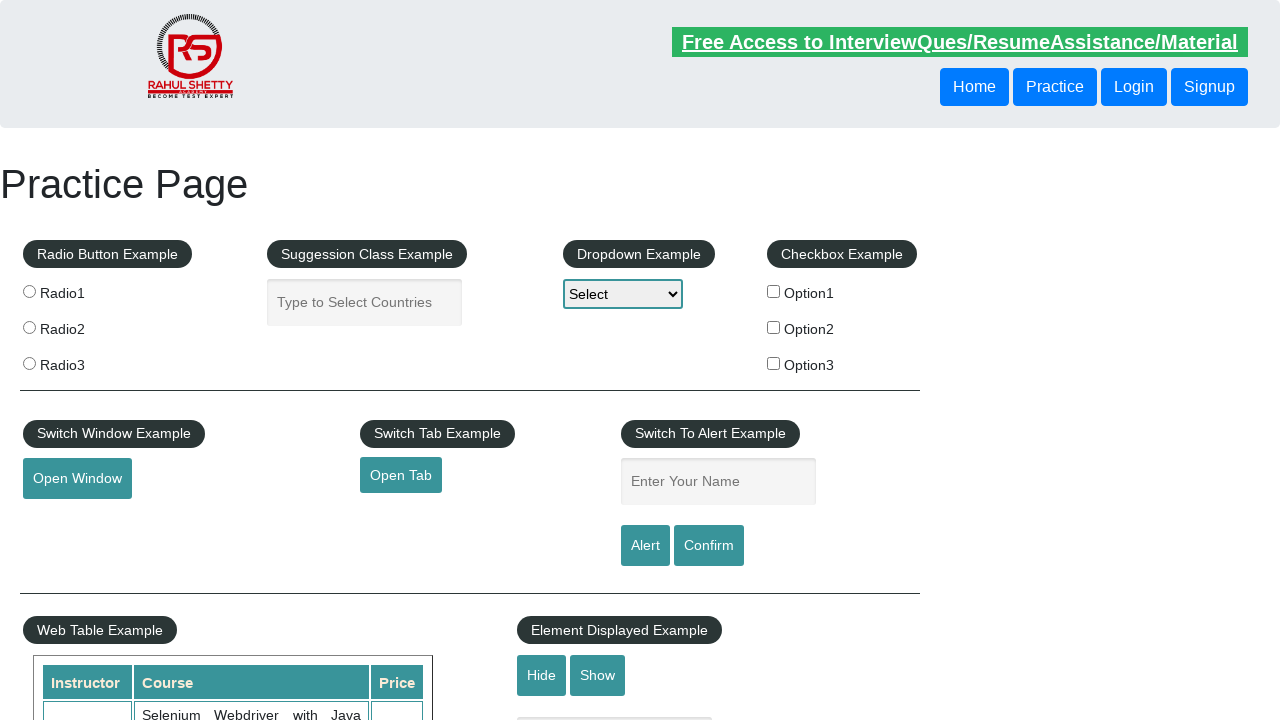

Retrieved text content from table cell at index 10: 'Engineer'
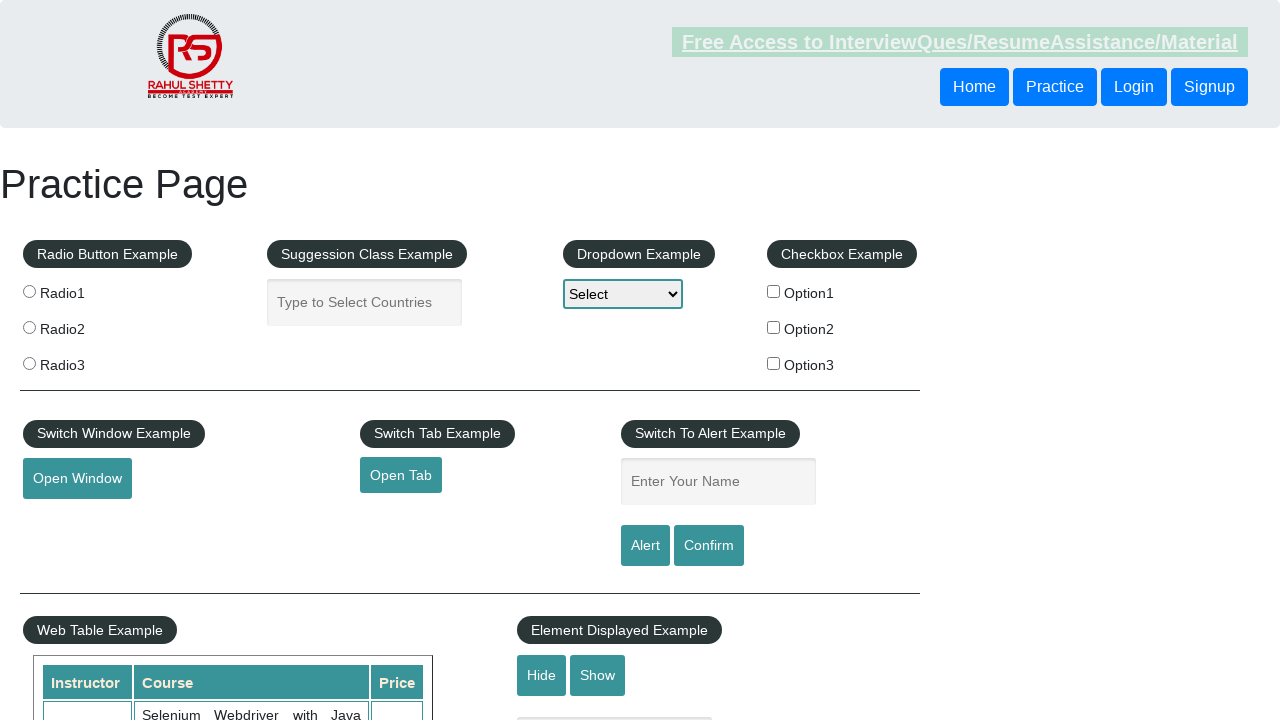

Retrieved text content from table cell at index 11: 'Mechanic'
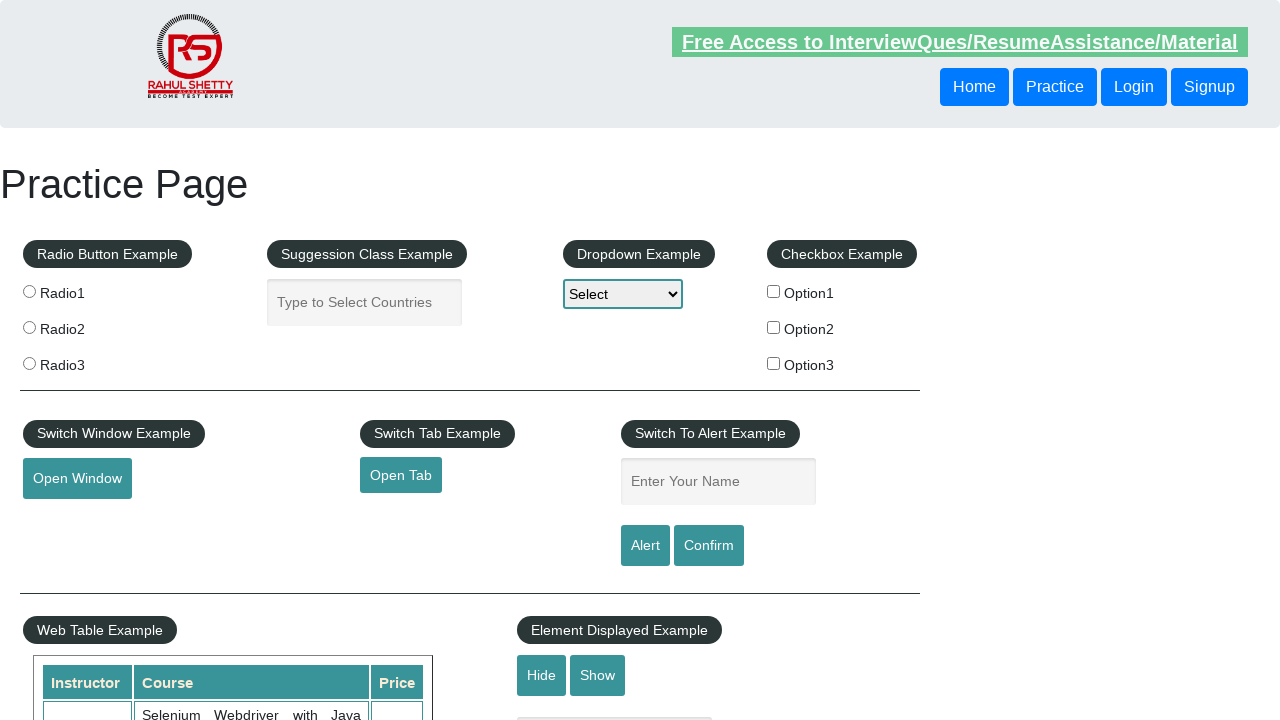

Retrieved text content from table cell at index 12: 'Manager'
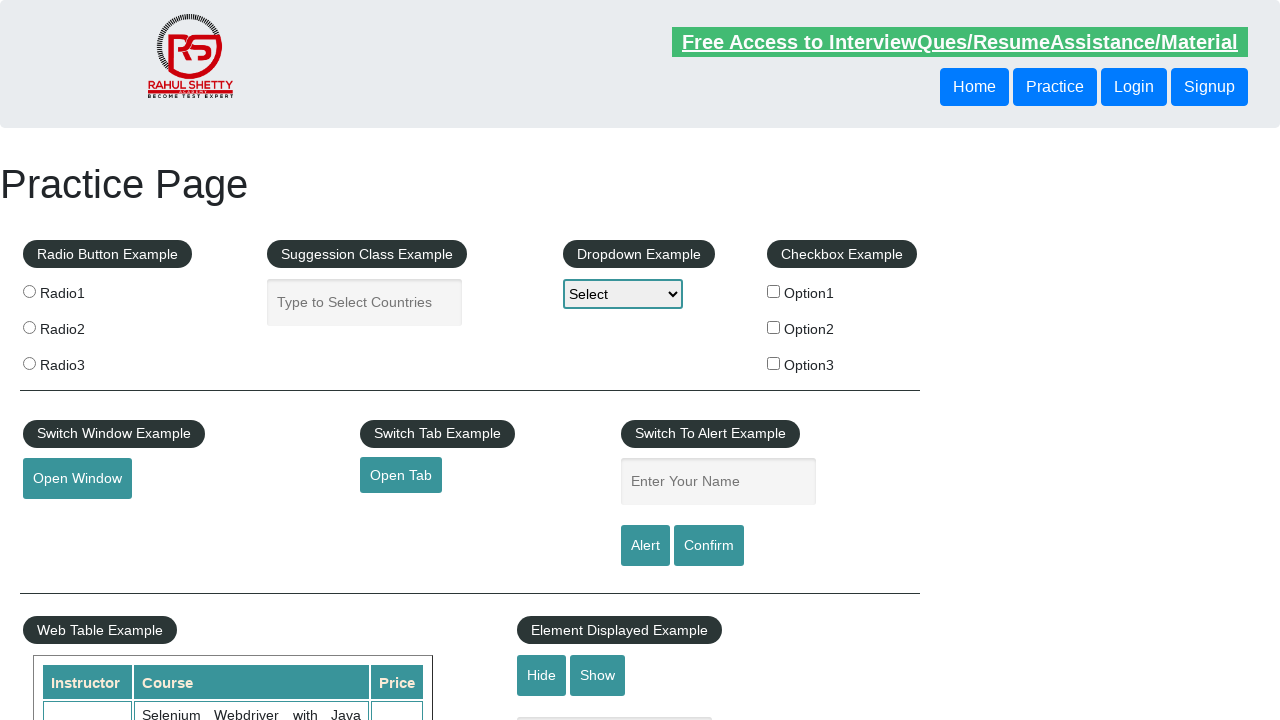

Retrieved text content from table cell at index 13: 'Receptionist'
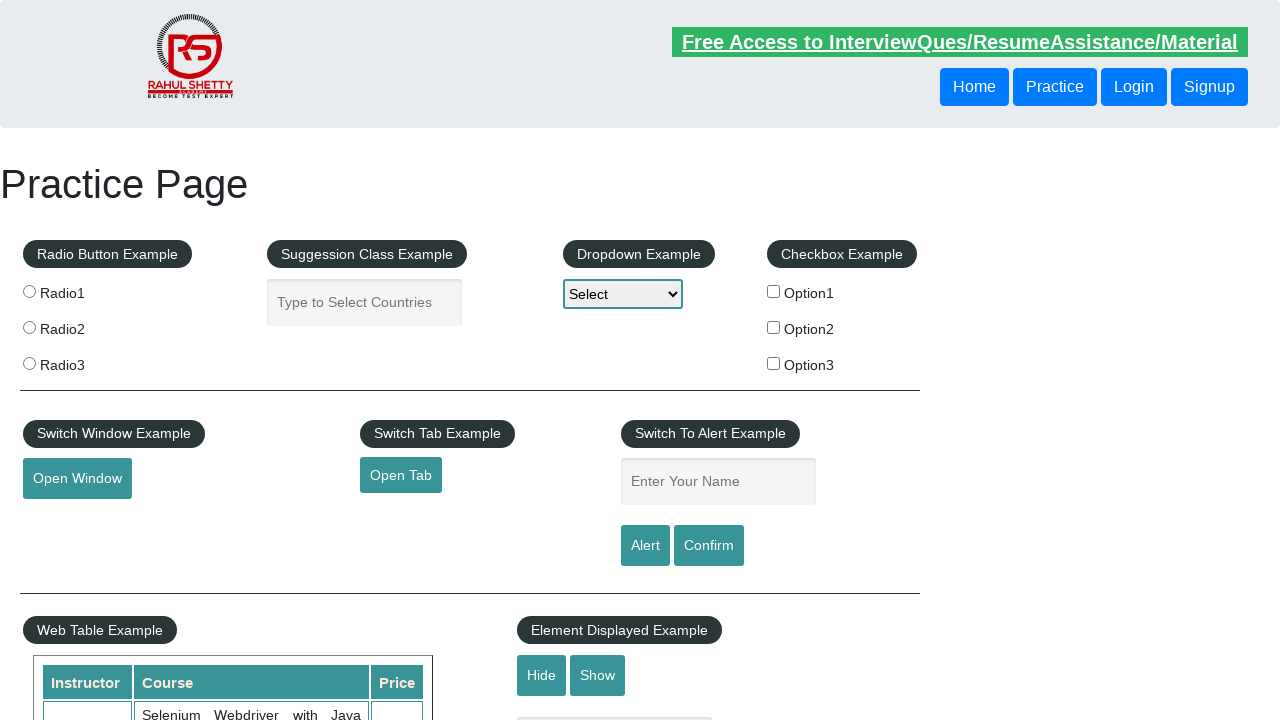

Retrieved text content from table cell at index 14: 'Engineer'
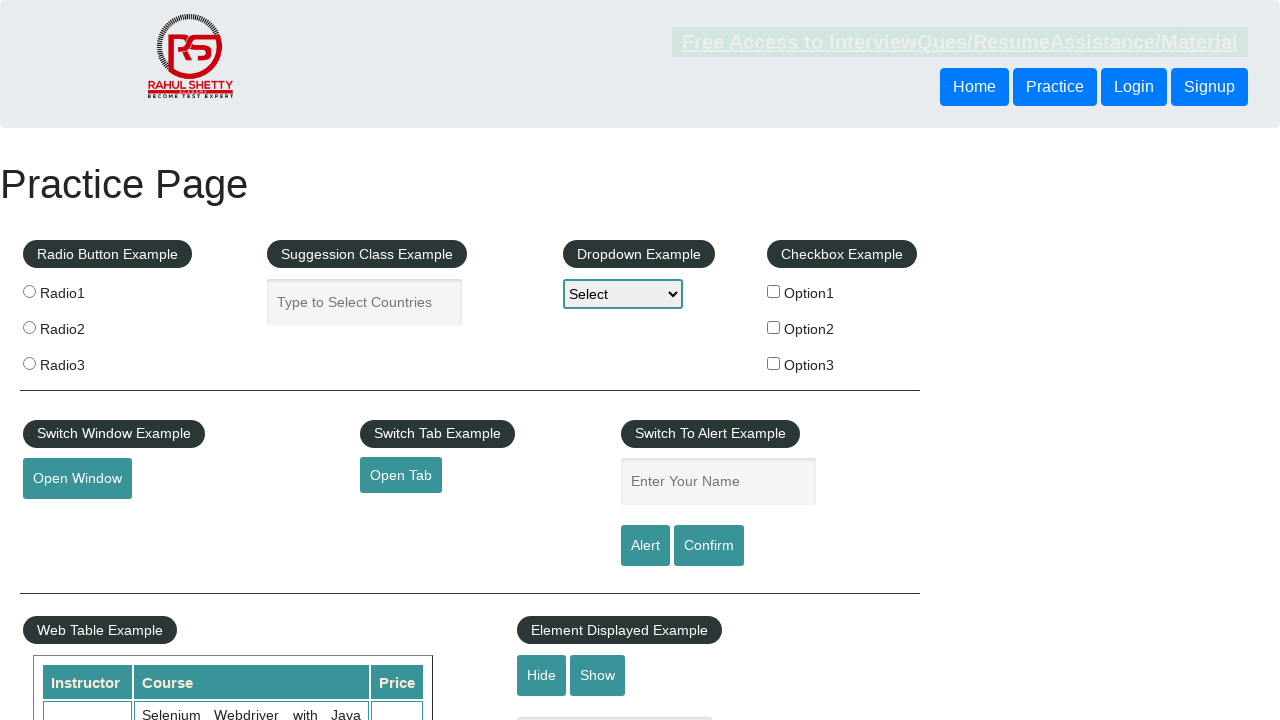

Retrieved text content from table cell at index 15: 'Postman'
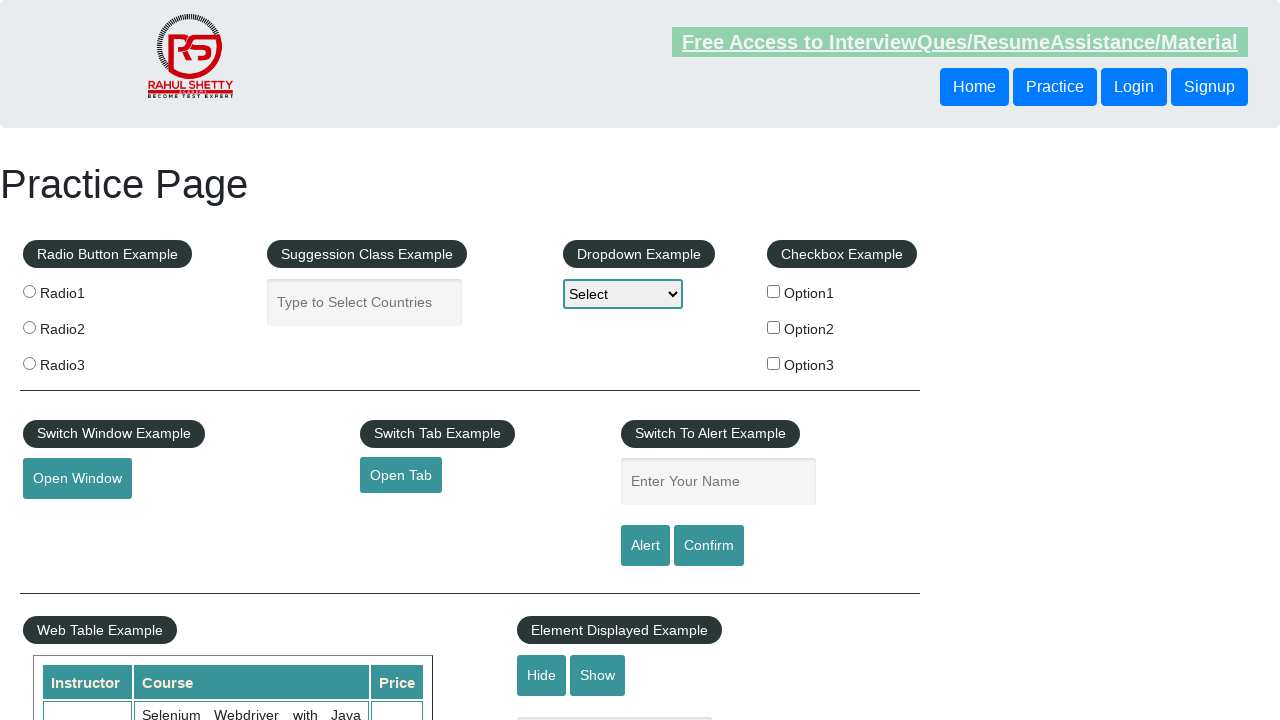

Retrieved text content from table cell at index 16: 'Businessman'
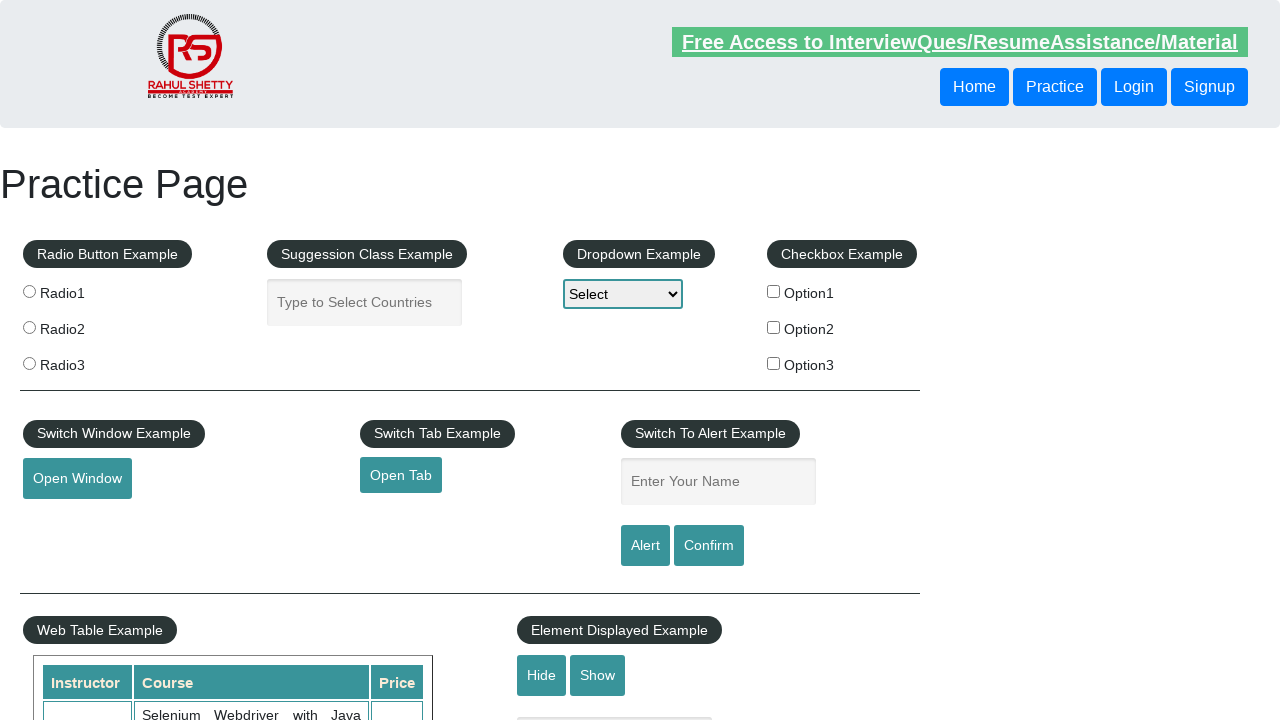

Retrieved text content from table cell at index 17: 'Sportsman'
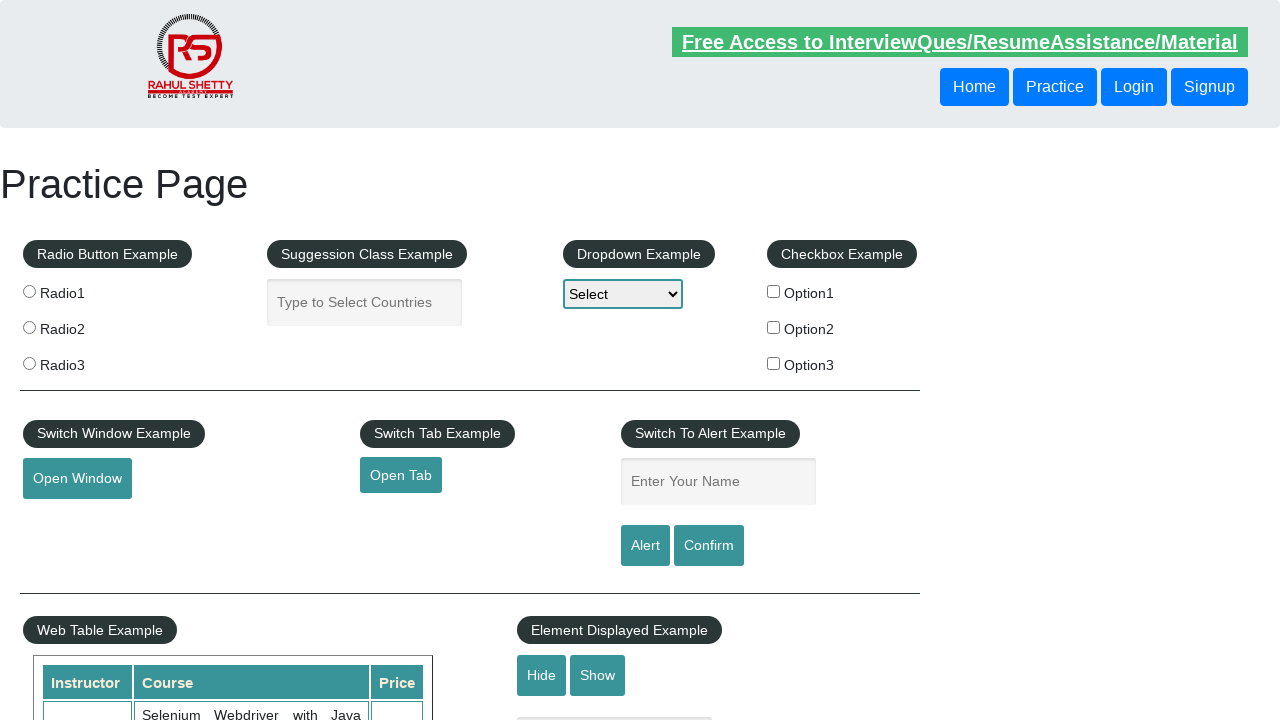

Retrieved text content from table cell at index 18: 'Cricketer'
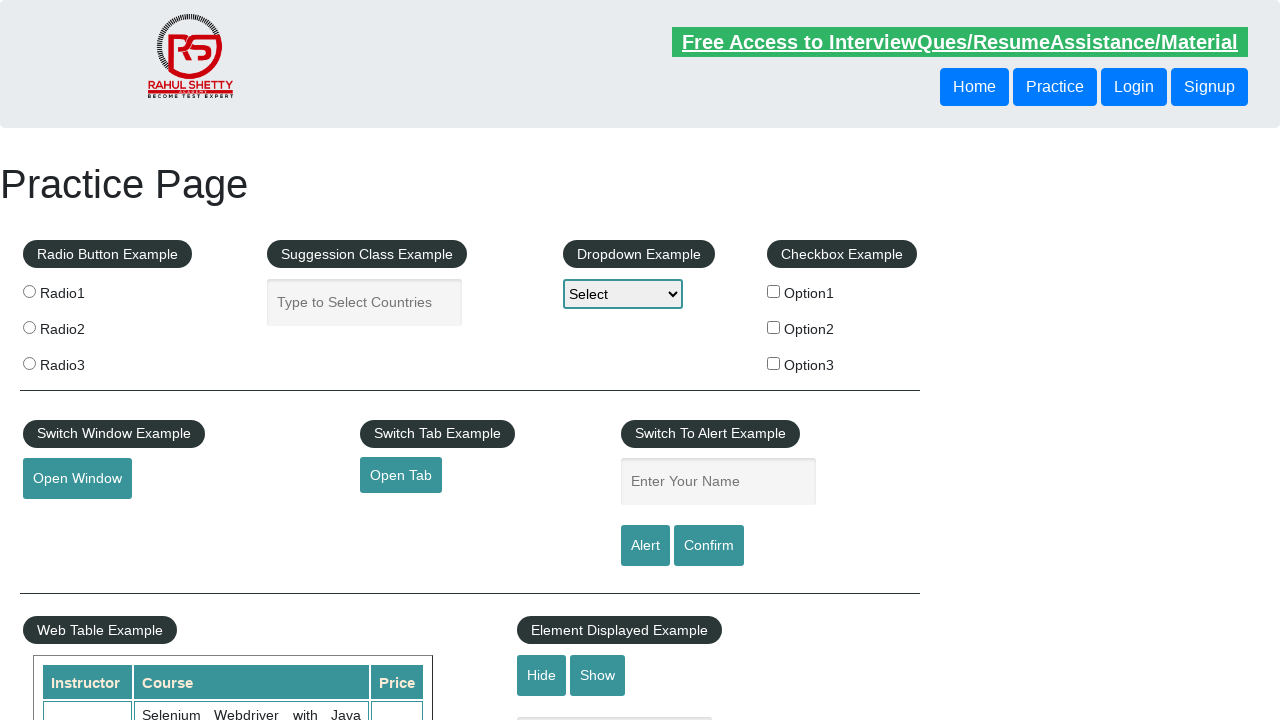

Retrieved text content from table cell at index 19: '
                    
                        
                            Latest News
                        
                        Broken Link
                        Dummy Content for Testing.
                        Dummy Content for Testing.
                        Dummy Content for Testing.
                    
                '
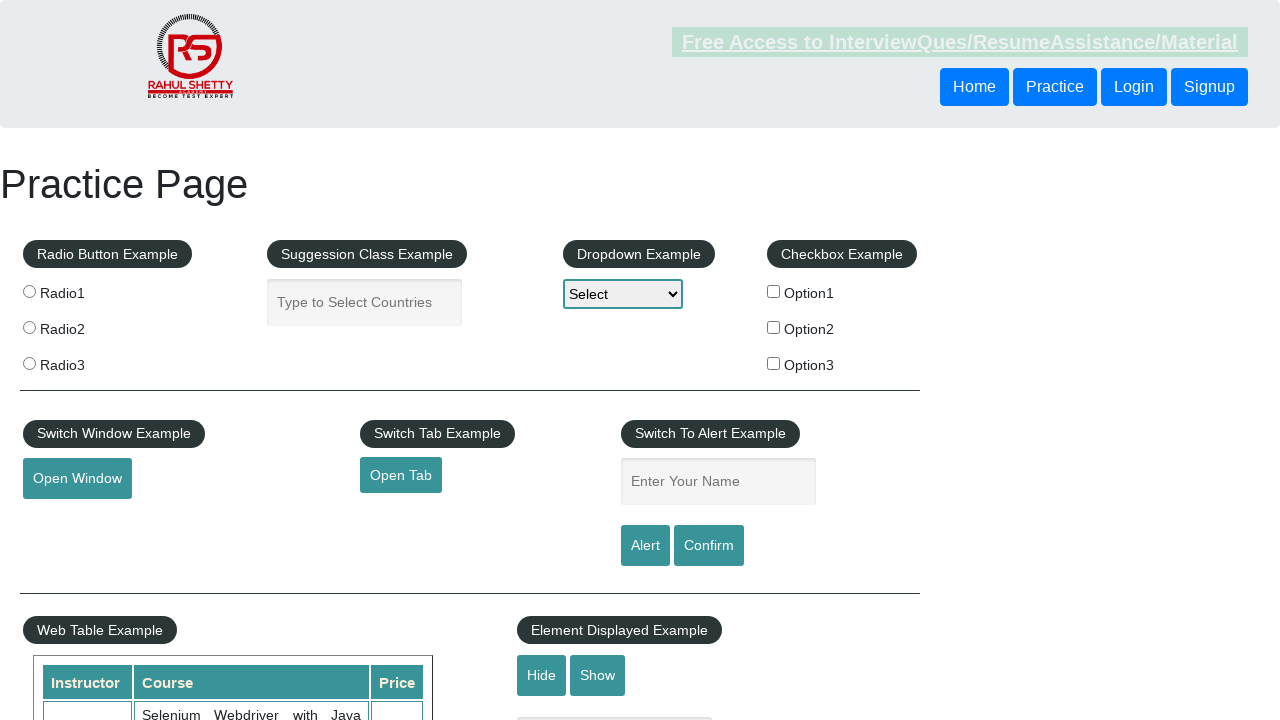

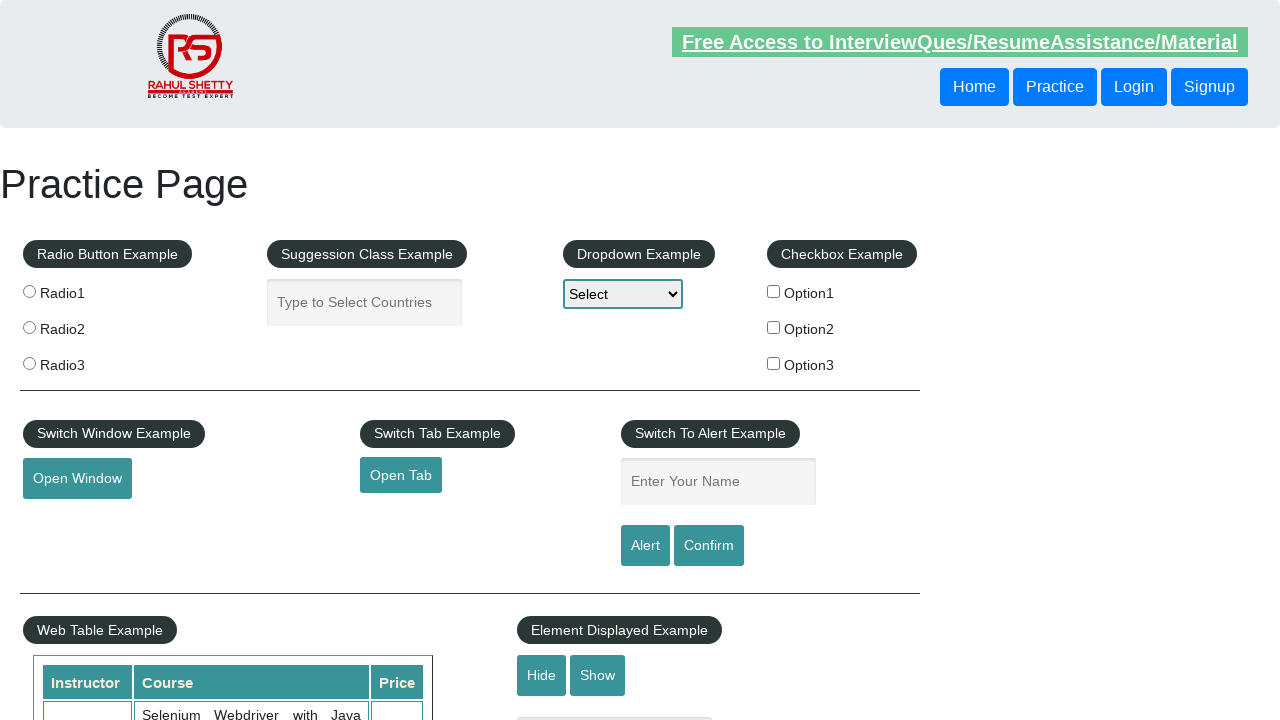